Tests autocomplete input functionality by entering a country code prefix and selecting from the dropdown suggestions using keyboard navigation.

Starting URL: https://codenboxautomationlab.com/practice/

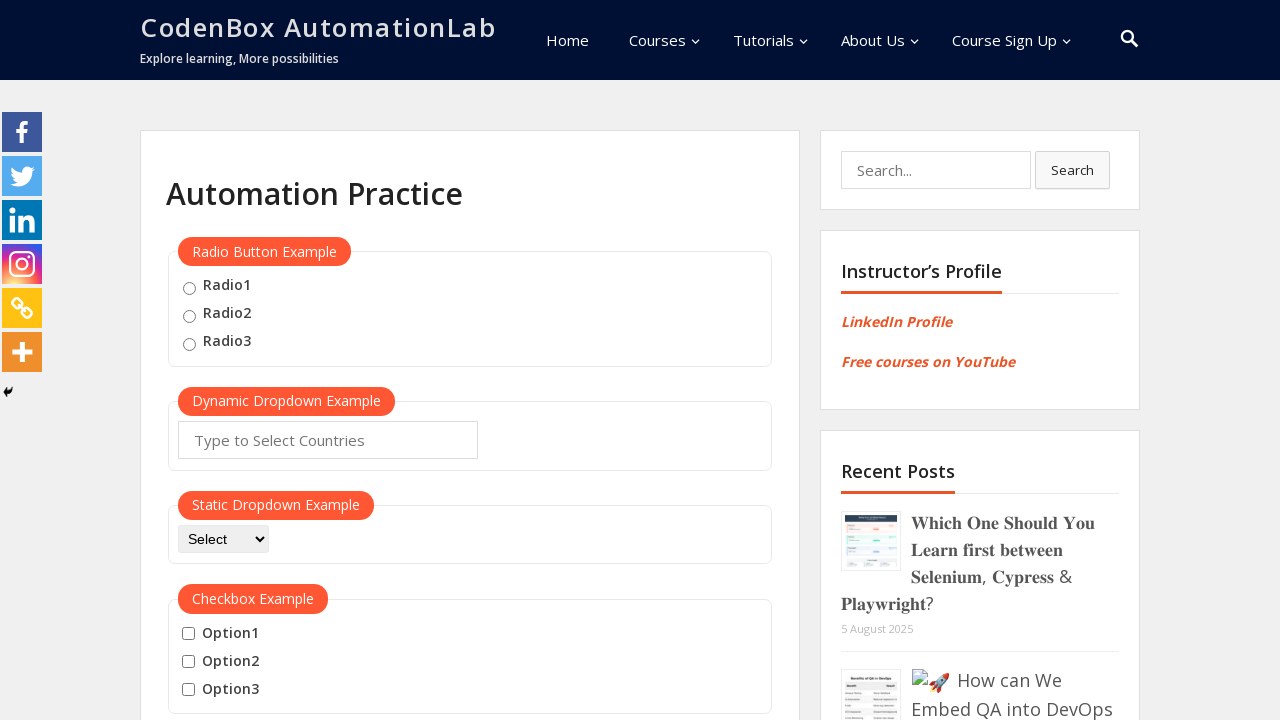

Filled autocomplete input field with country code prefix 'jo' on .inputs.ui-autocomplete-input
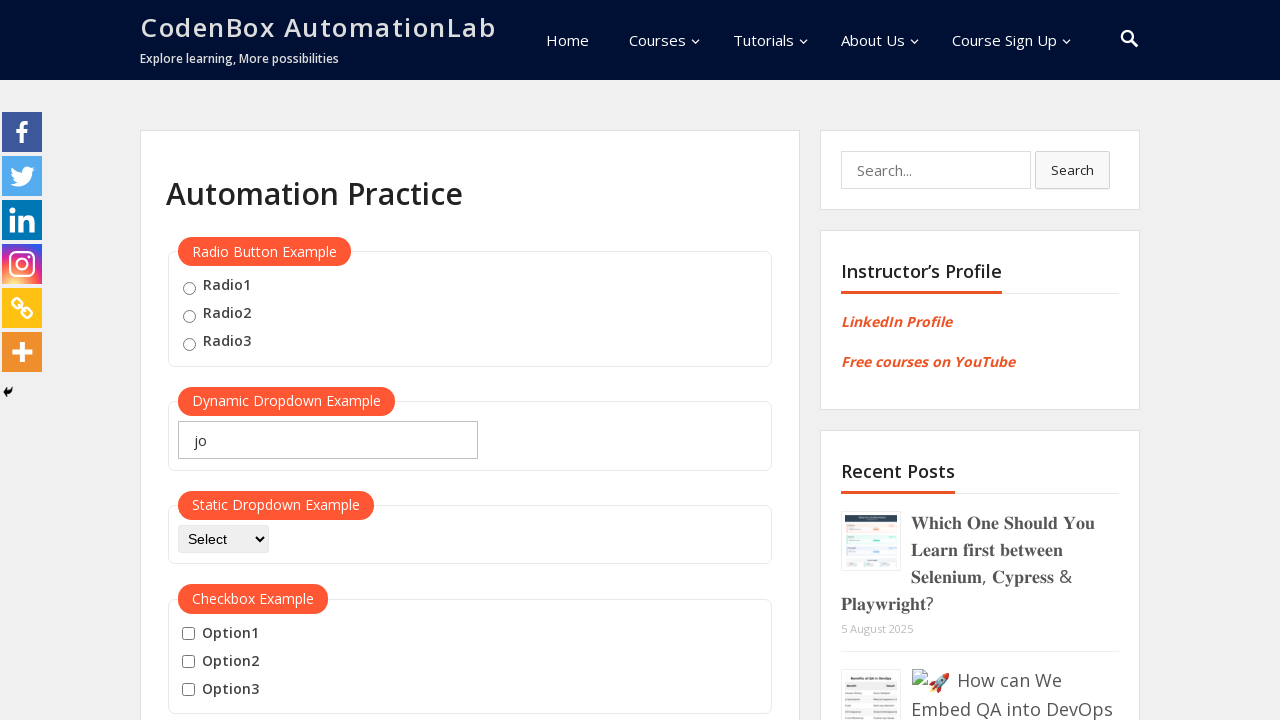

Waited 1 second for autocomplete suggestions to appear
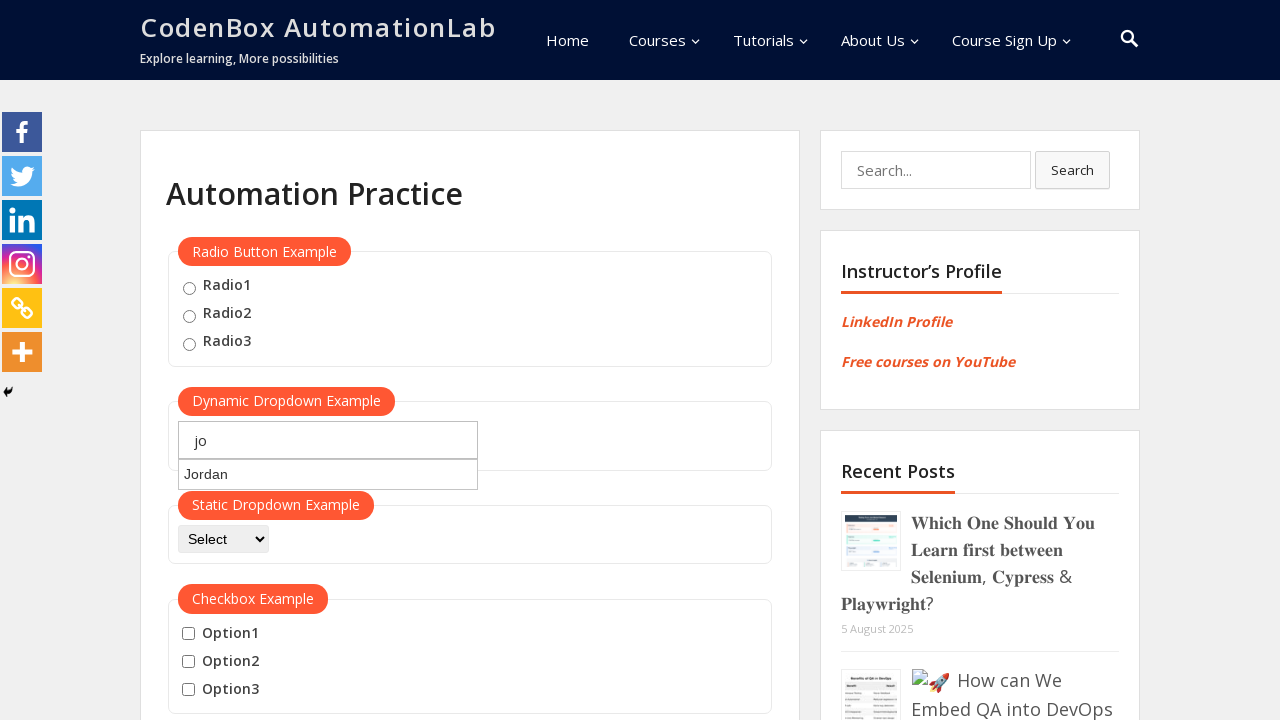

Pressed ArrowDown to navigate to first autocomplete suggestion
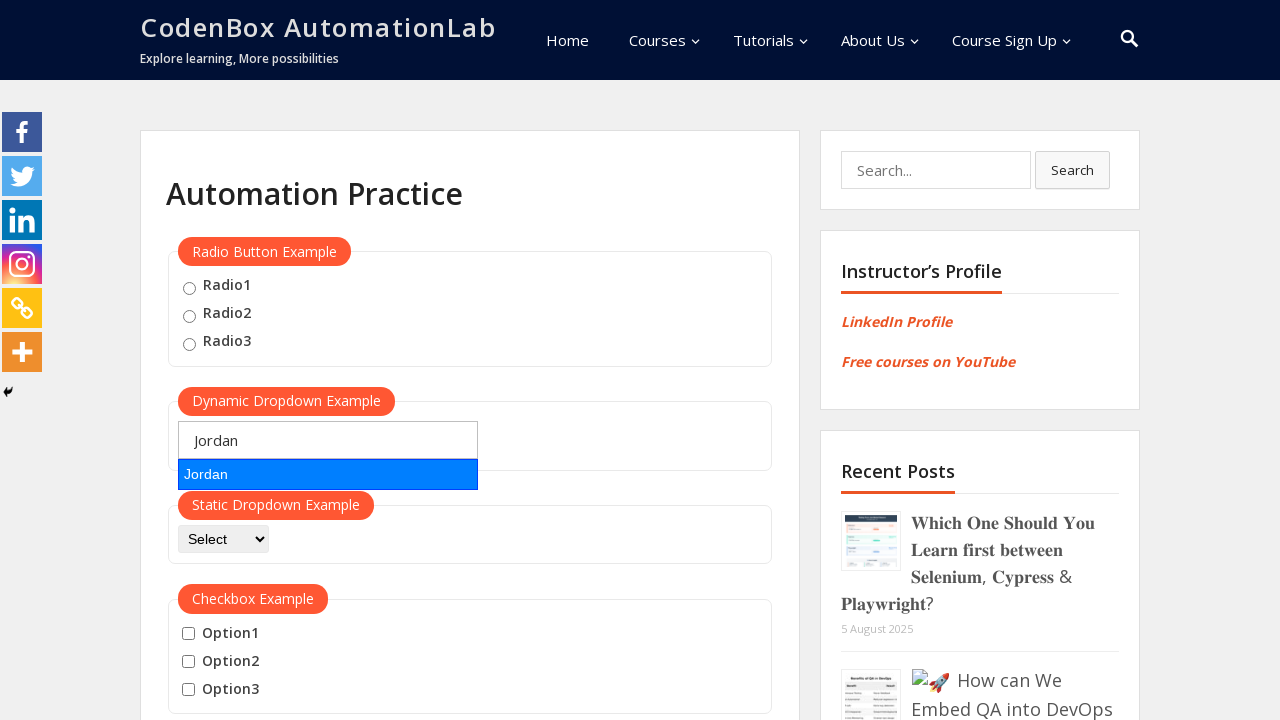

Pressed Enter to select the highlighted autocomplete suggestion
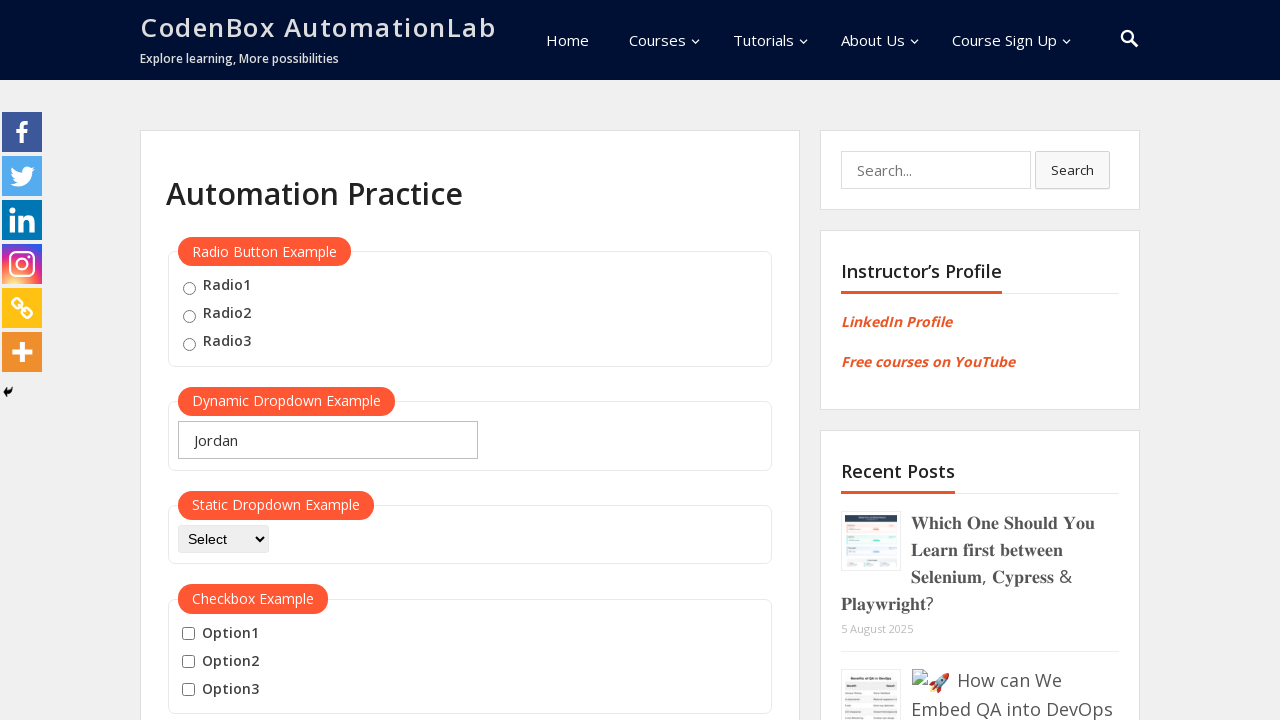

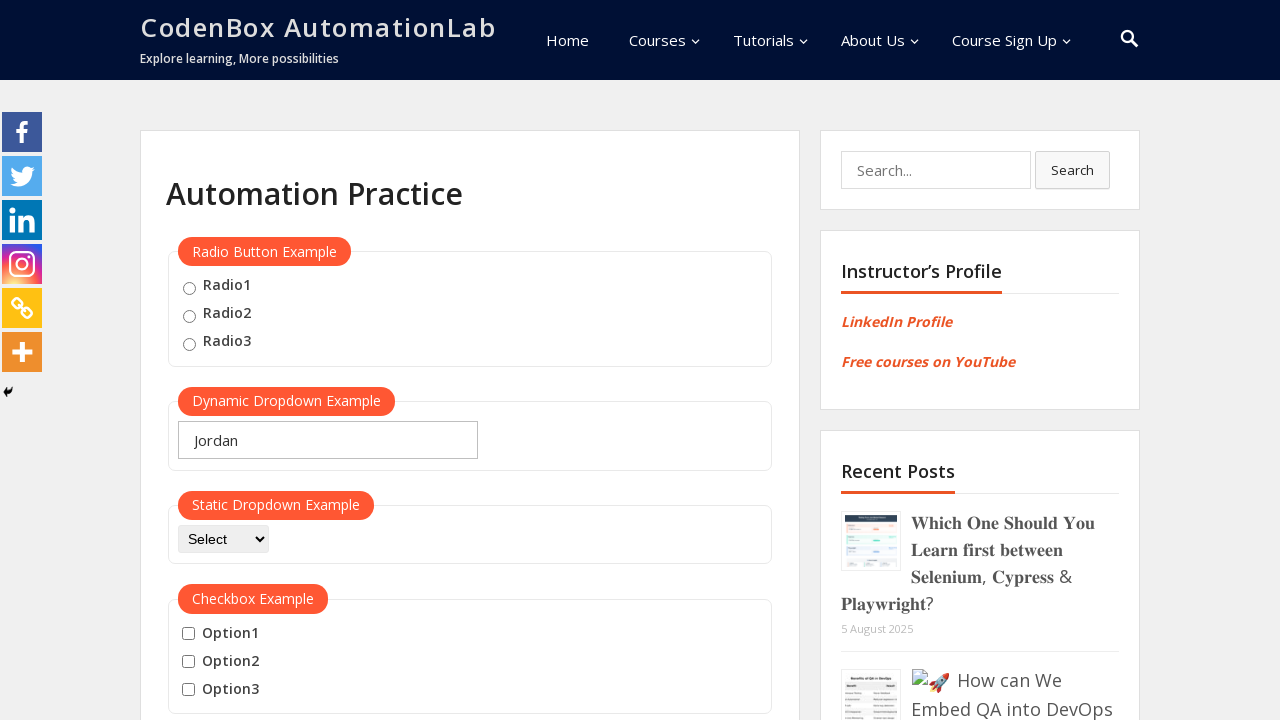